Tests the home page by navigating from Shop to Home and verifying that three sliders are displayed on the homepage

Starting URL: https://practice.automationtesting.in/

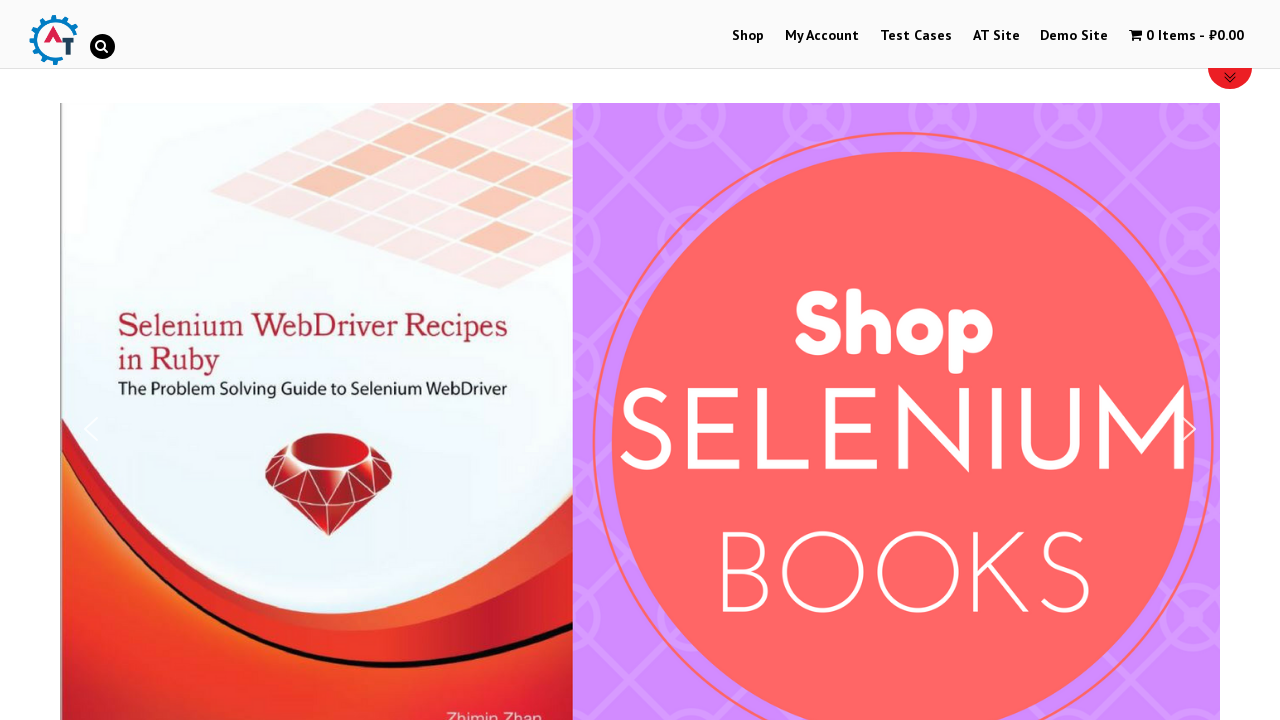

Clicked on Shop link at (748, 36) on text=Shop
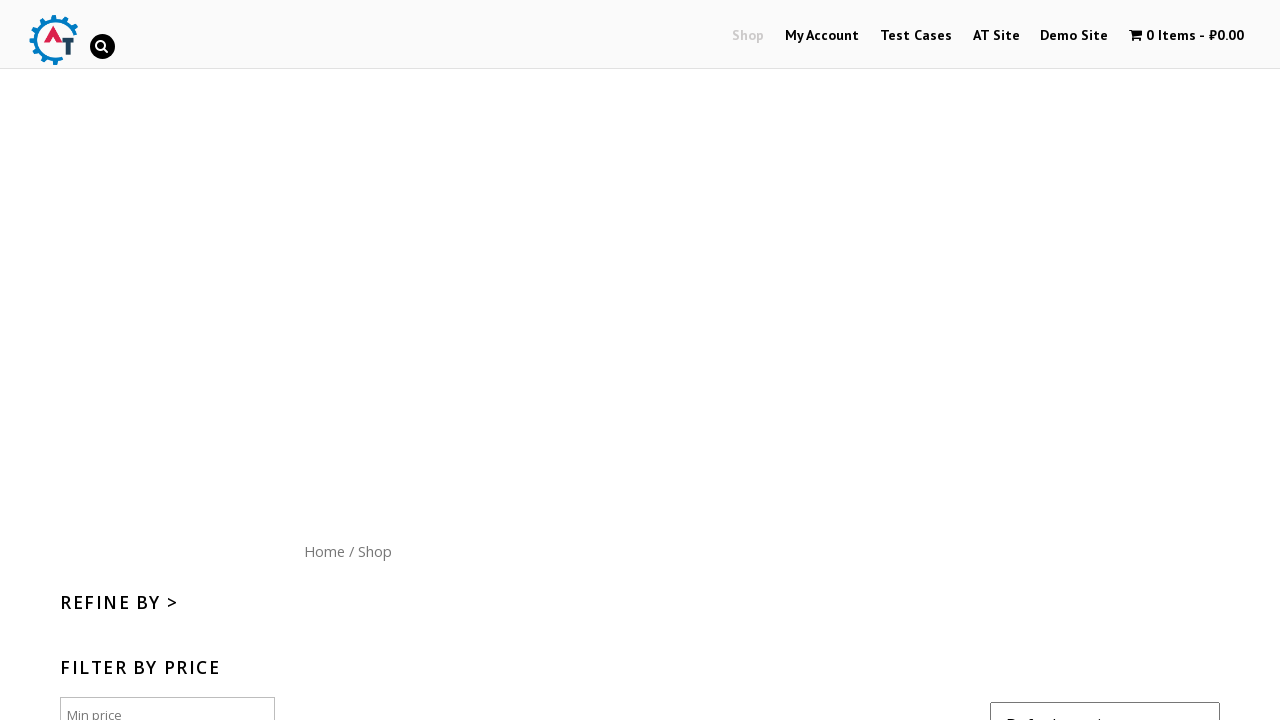

Waited 2 seconds for Shop page to load
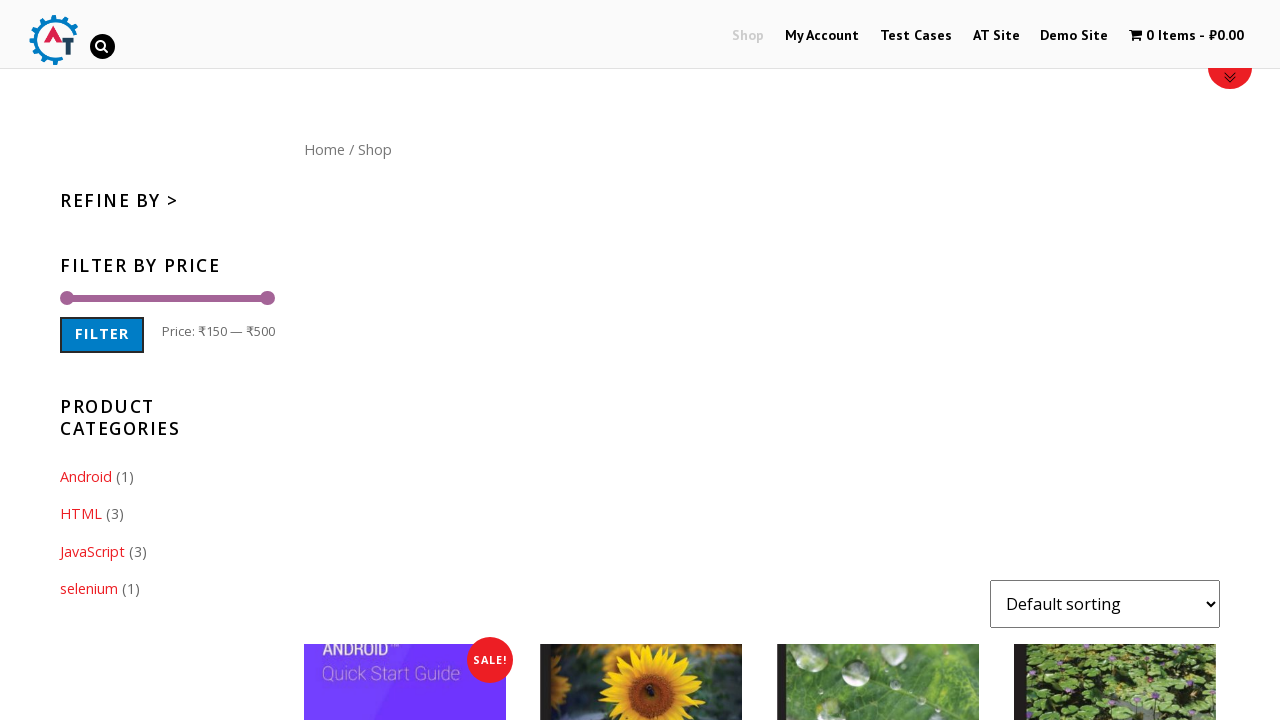

Clicked on Home link at (324, 149) on text=Home
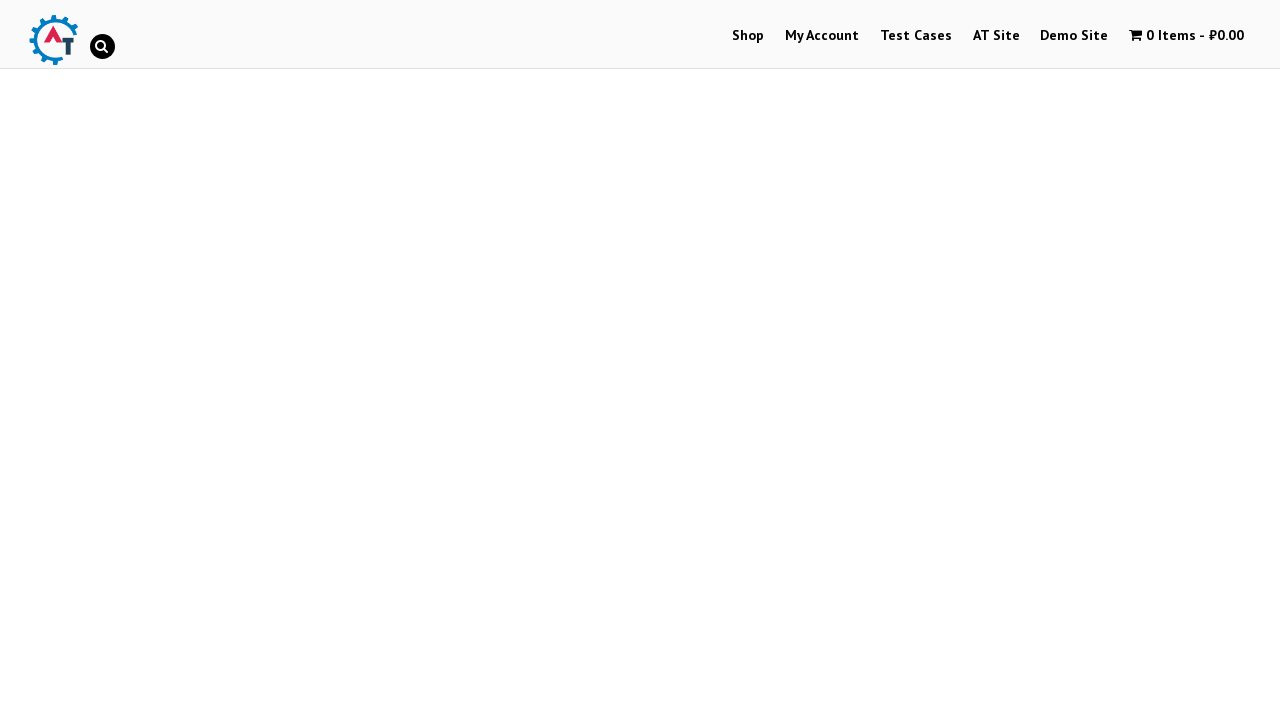

Waited 2 seconds for Home page to load
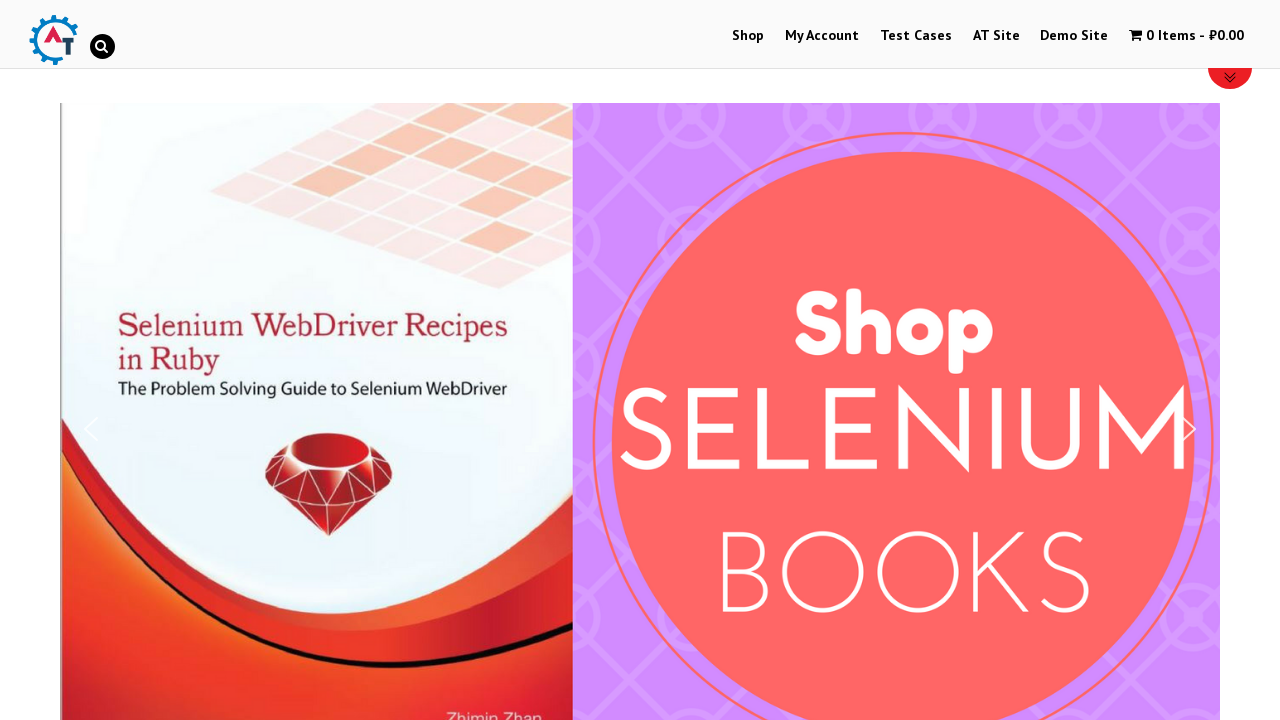

Verified three sliders are displayed on the home page
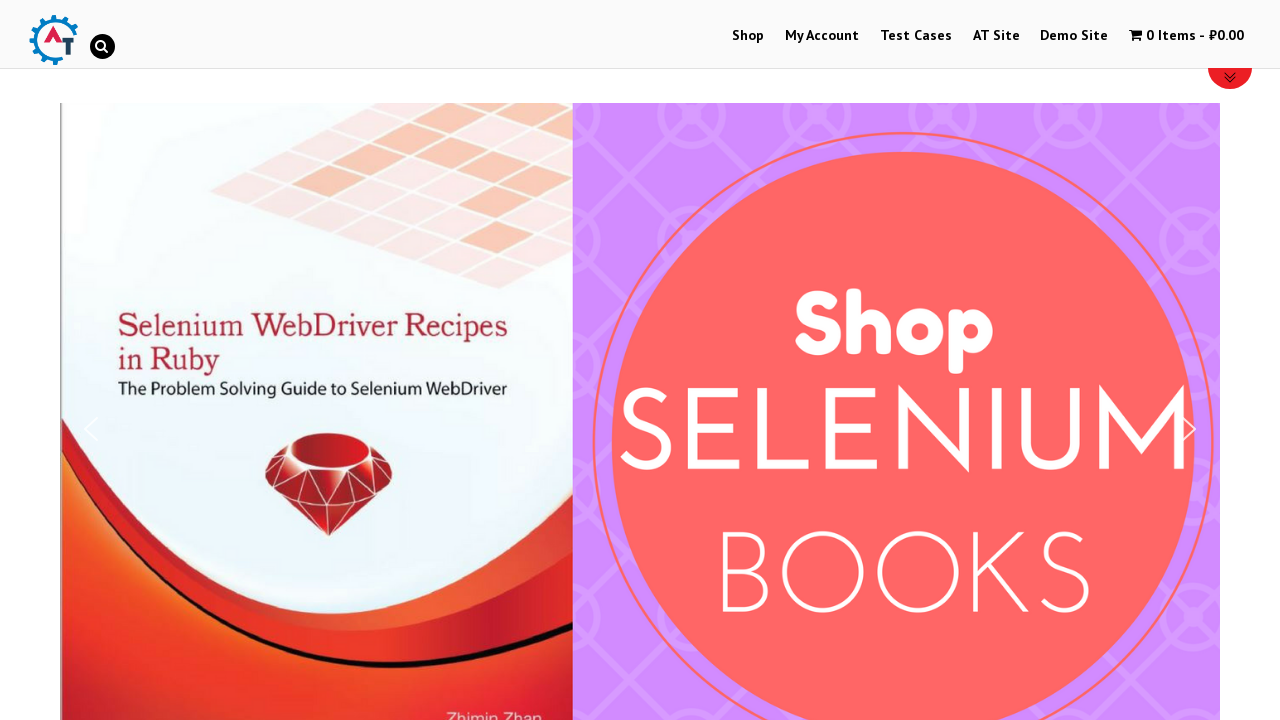

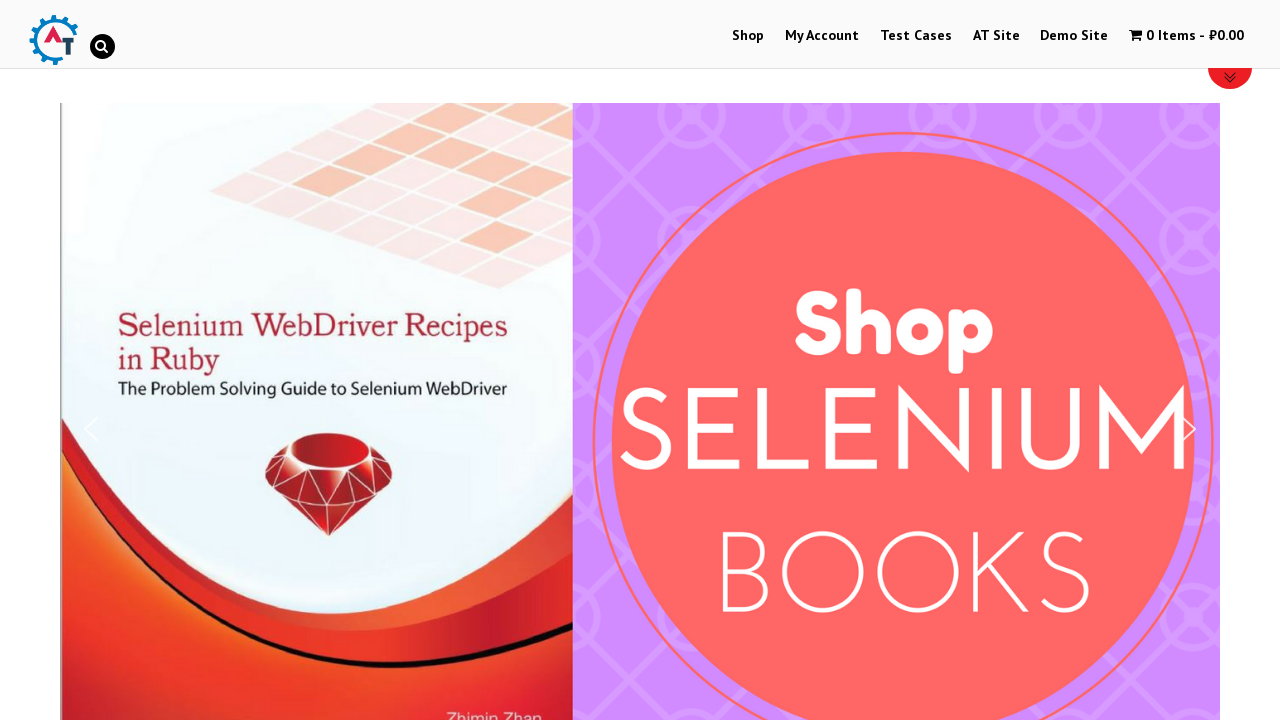